Tests interaction with Frame 1 on a multi-frame demo page by filling a text input field within the yellow frame.

Starting URL: https://ui.vision/demo/webtest/frames/

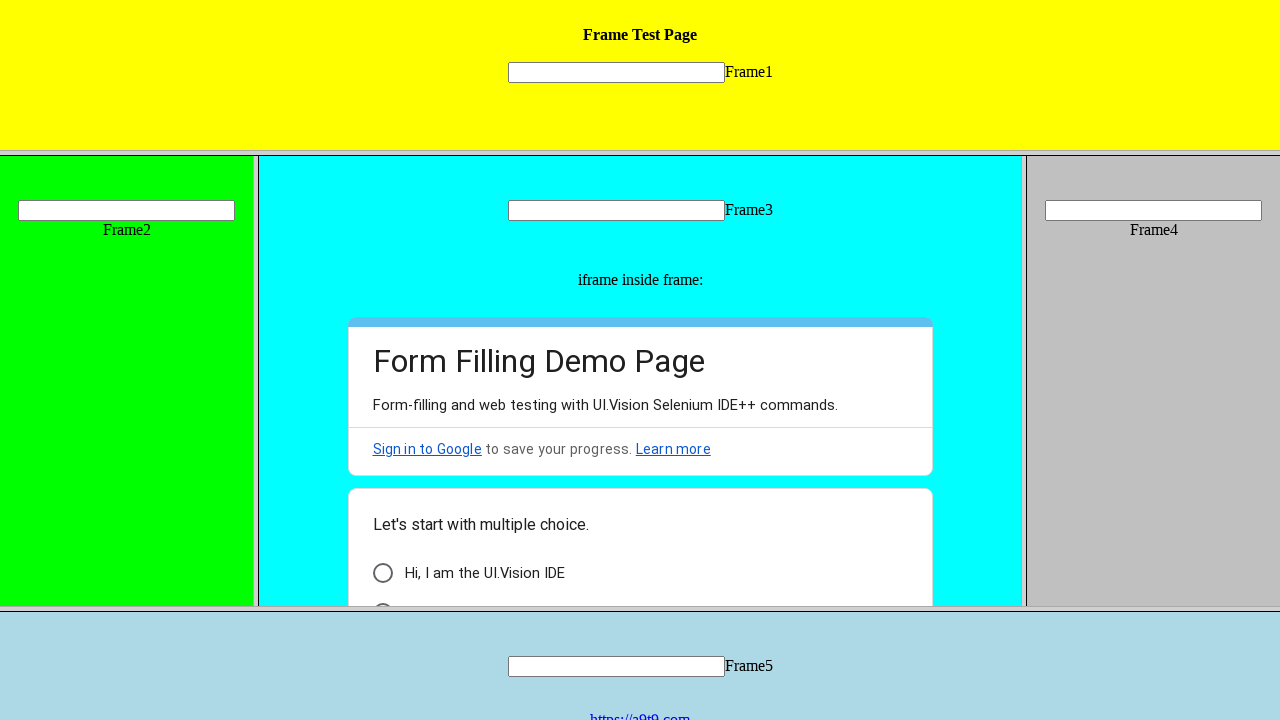

Located Frame 1 by URL (frame_1.html)
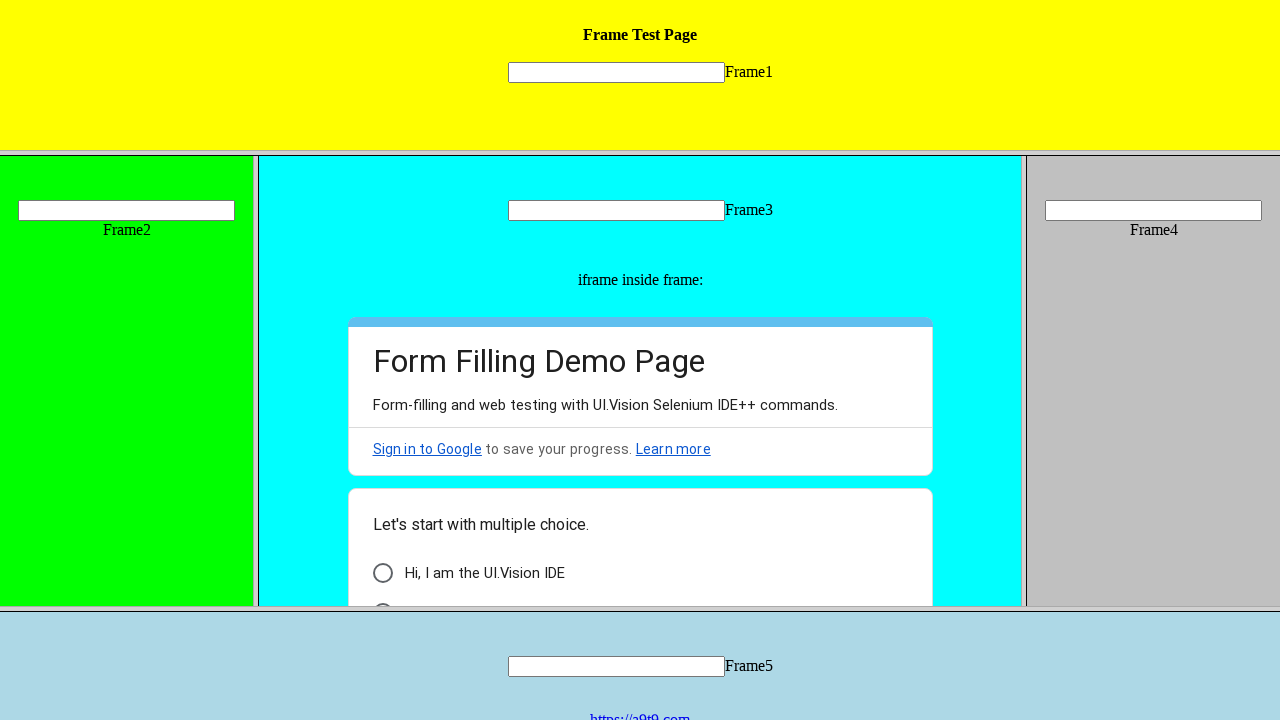

Filled text input in Frame 1 with 'Welcome to Frame 1 - Yellow' on [name='mytext1']
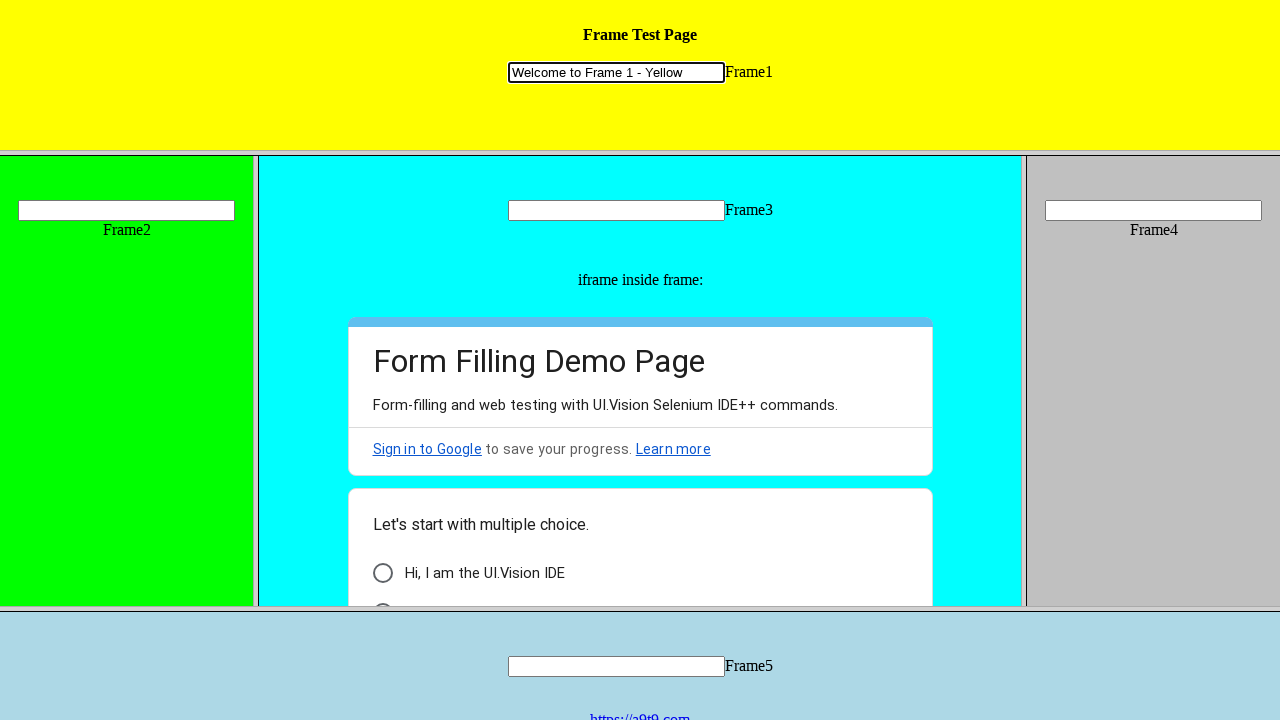

Verified that Frame 1 text input contains 'Welcome to Frame 1 - Yellow'
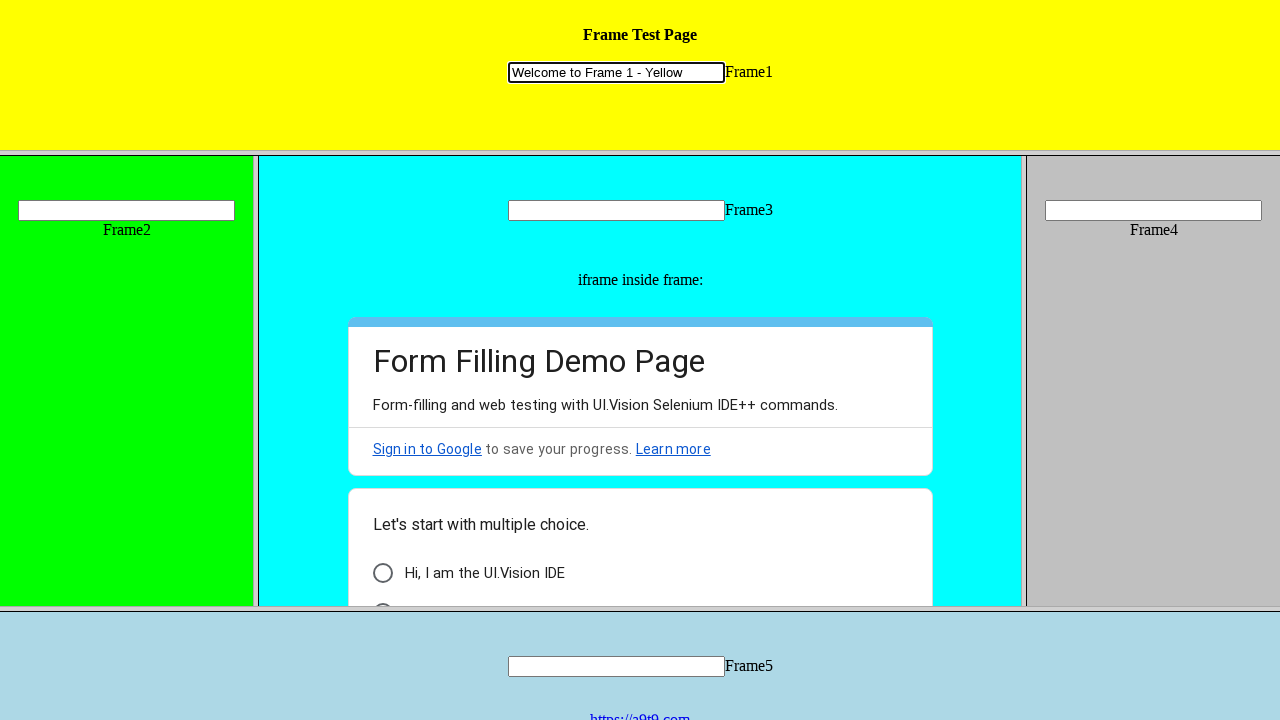

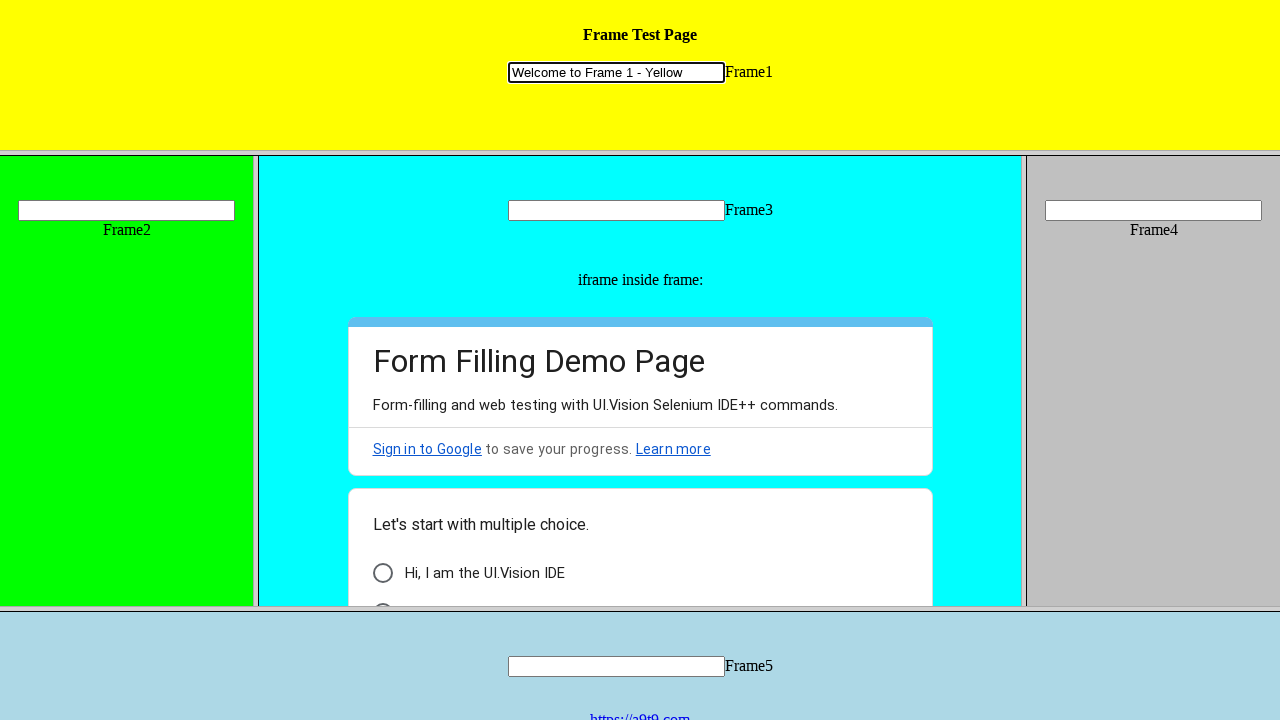